Tests iframe interaction by filling forms in two different iframes, switching between them and the main content

Starting URL: http://automation-practice.emilos.pl/iframes.php

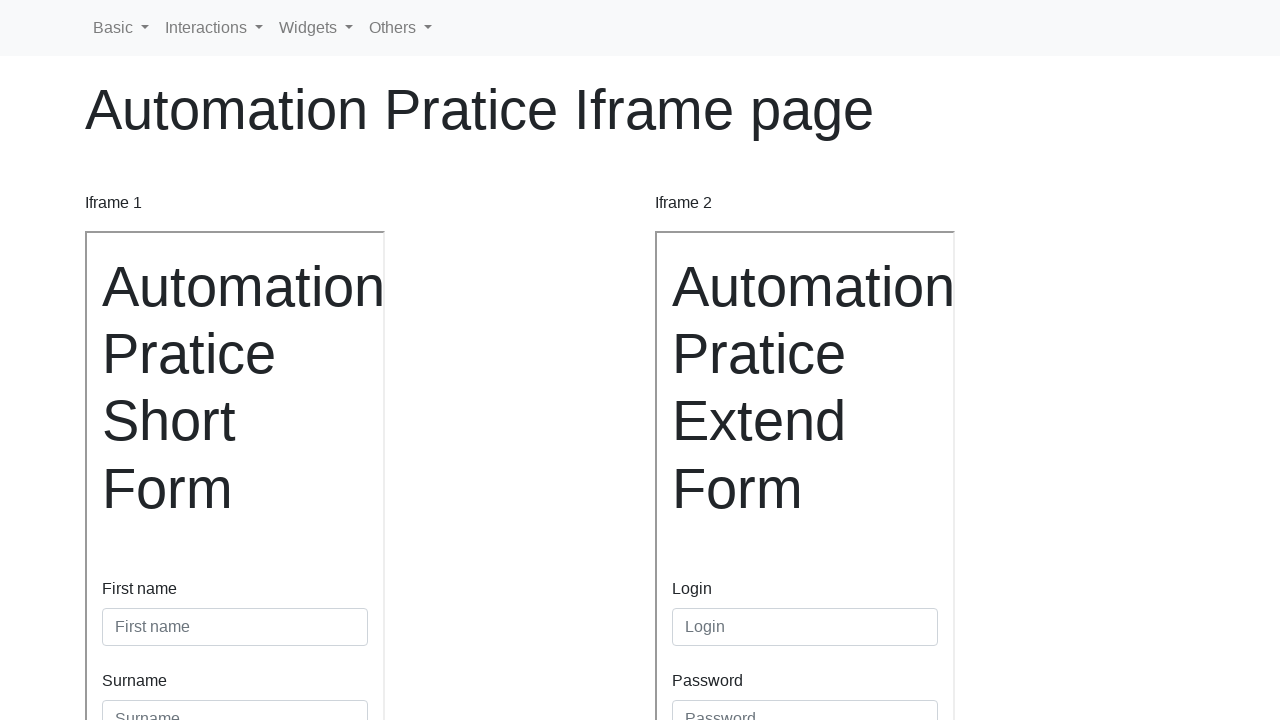

Located first iframe with name 'iframe1'
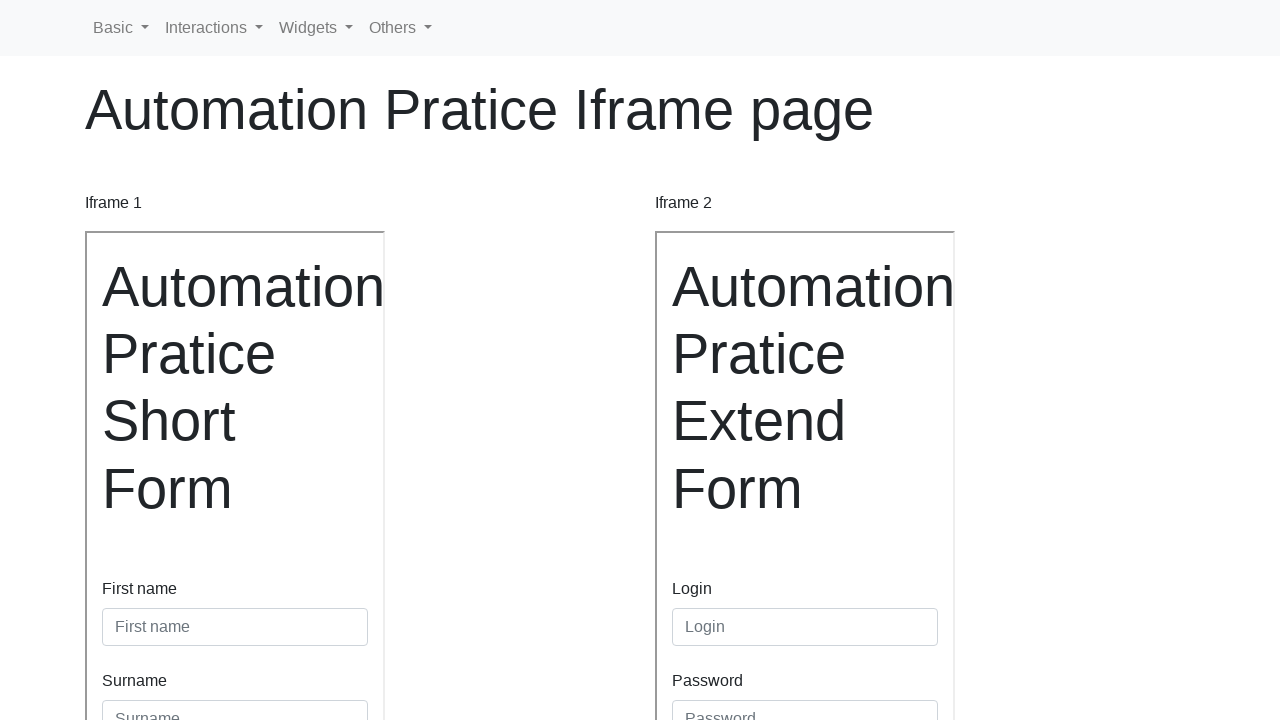

Filled first name field with 'Gandalf' in iframe1 on iframe[name='iframe1'] >> internal:control=enter-frame >> #inputFirstName3
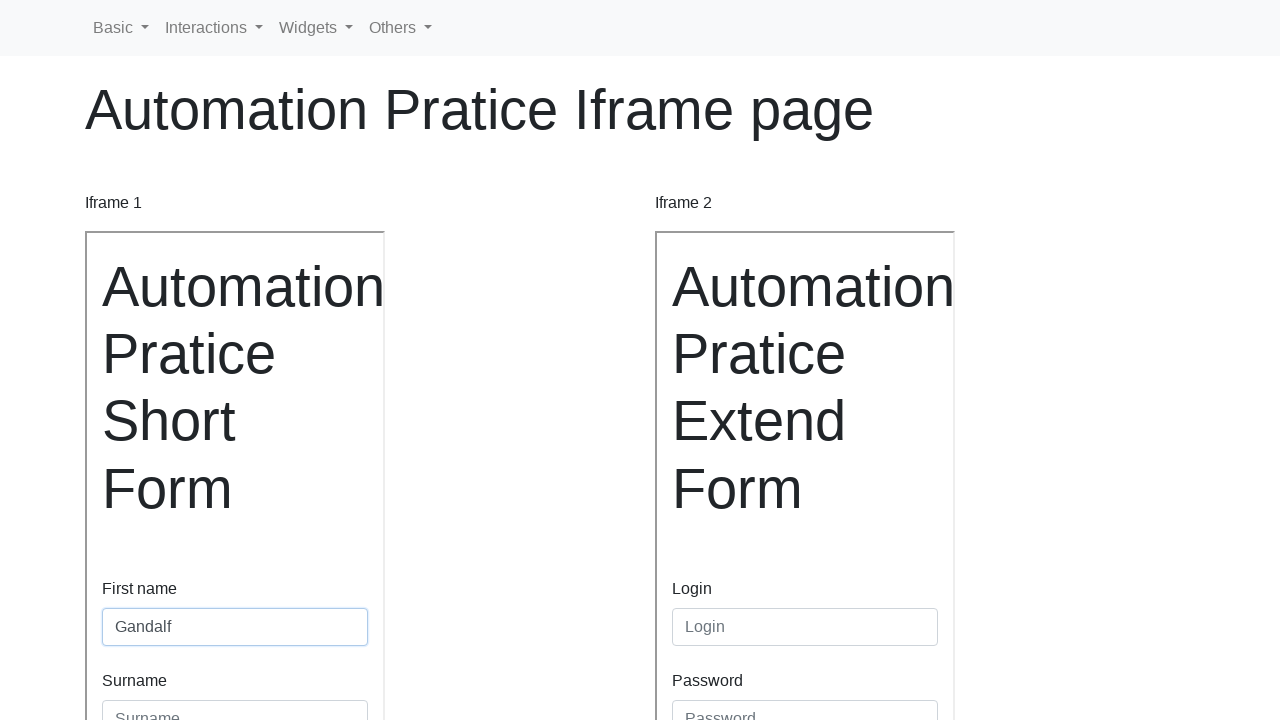

Filled surname field with 'Grey' in iframe1 on iframe[name='iframe1'] >> internal:control=enter-frame >> #inputSurname3
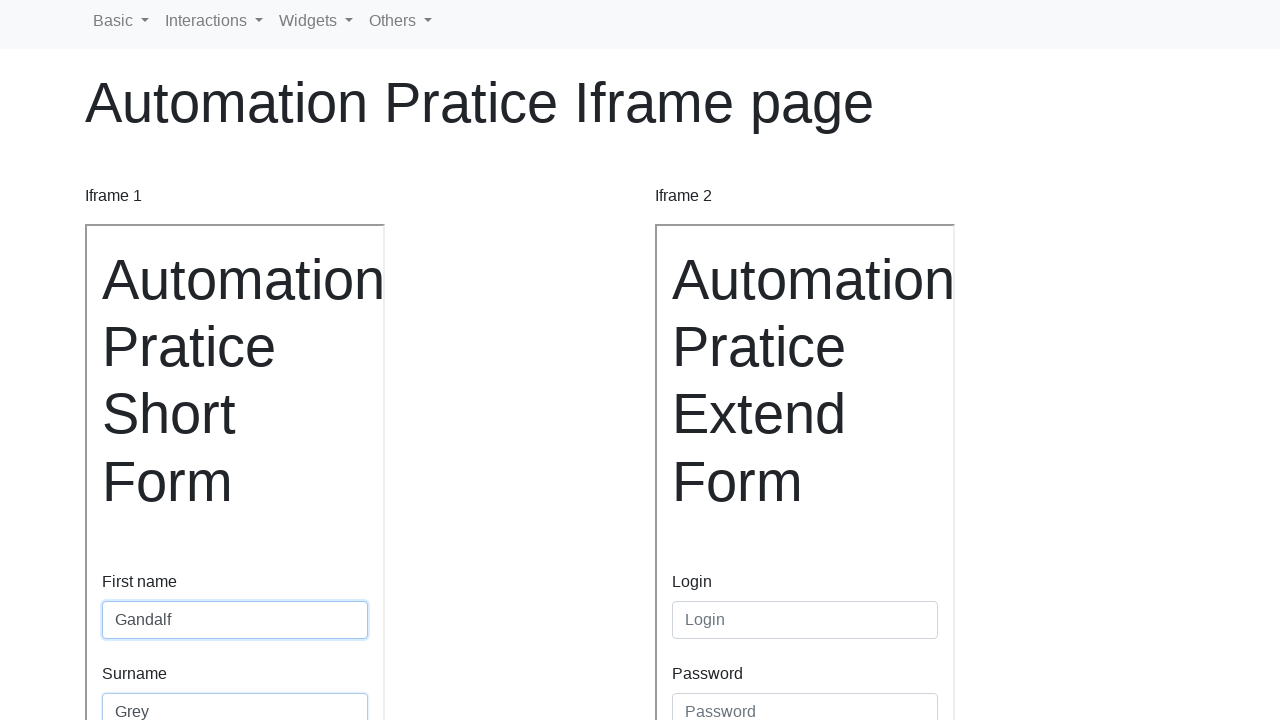

Clicked primary button to submit form in iframe1 at (140, 485) on iframe[name='iframe1'] >> internal:control=enter-frame >> .btn-primary
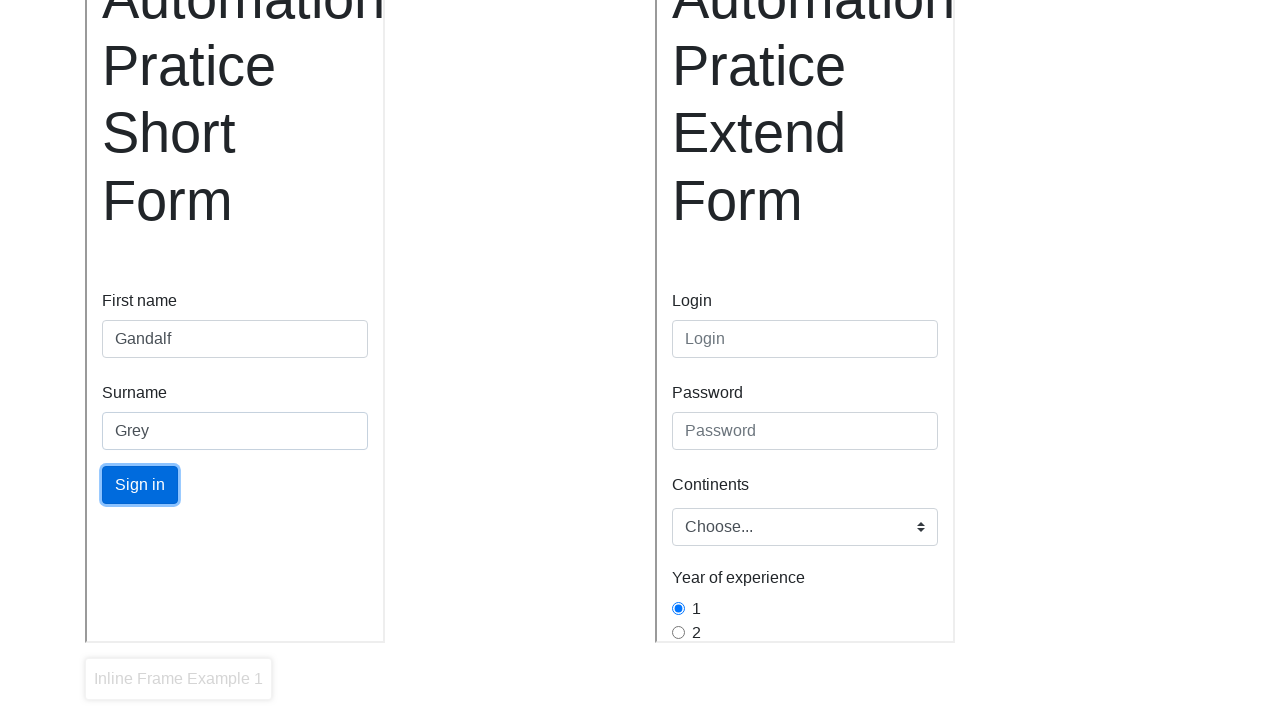

Located second iframe with name 'iframe2'
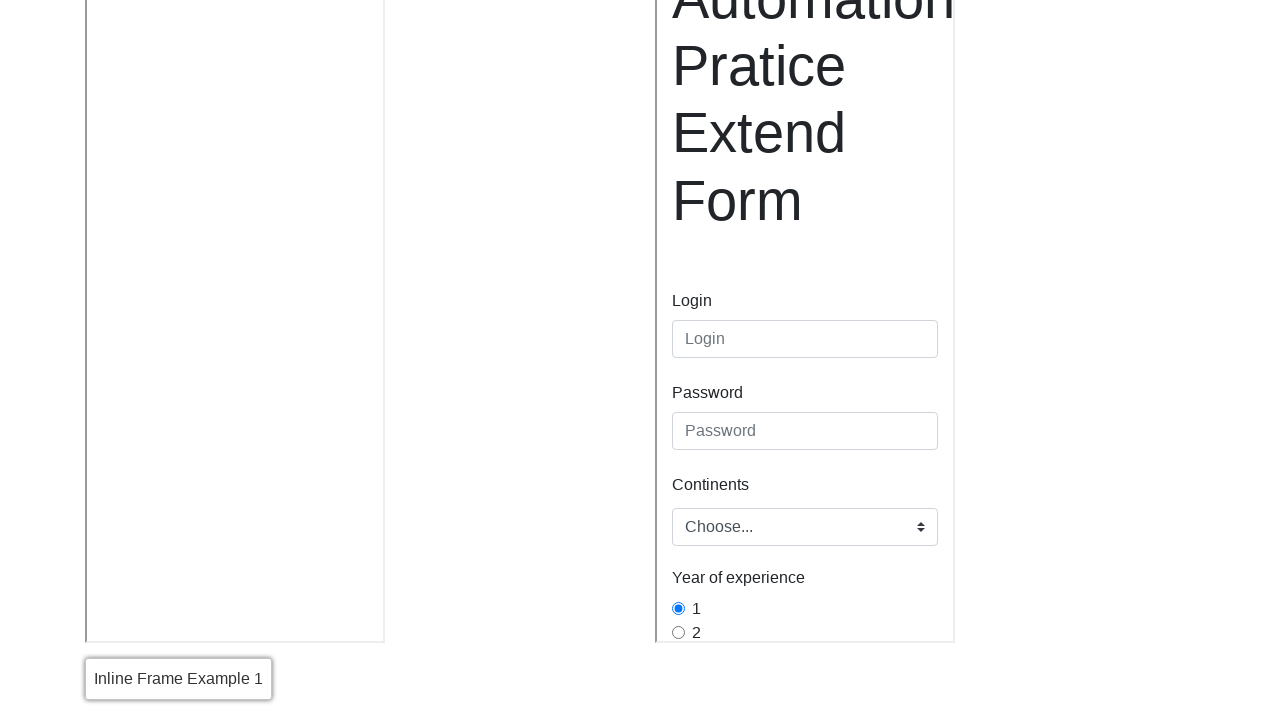

Filled login field with 'Maaya' in iframe2 on iframe[name='iframe2'] >> internal:control=enter-frame >> #inputLogin
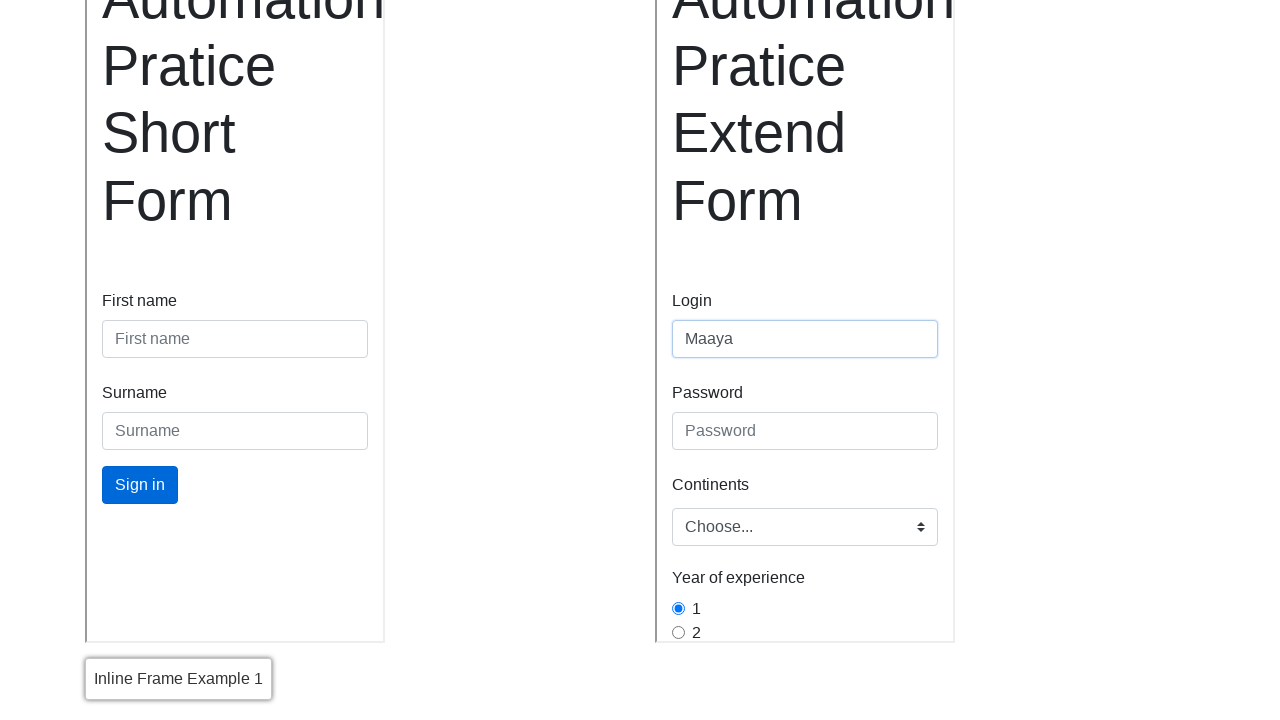

Filled password field with 'Password' in iframe2 on iframe[name='iframe2'] >> internal:control=enter-frame >> #inputPassword
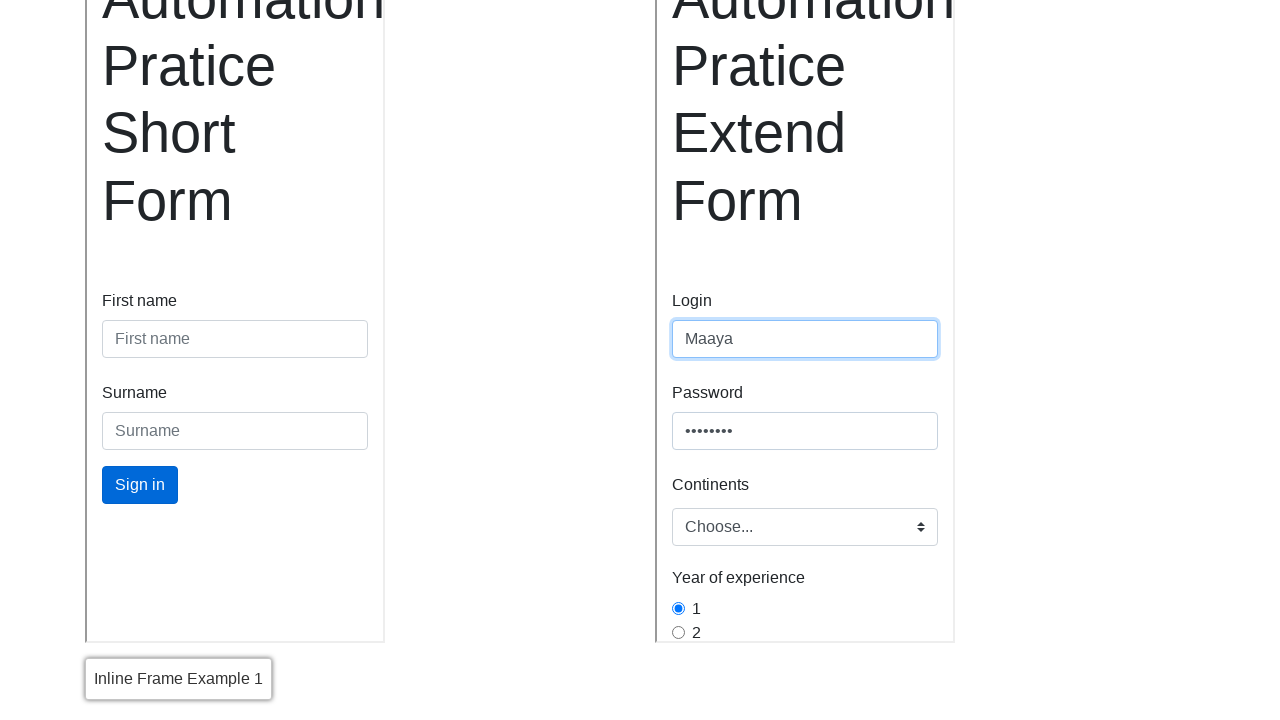

Selected continent option at index 1 from dropdown in iframe2 on iframe[name='iframe2'] >> internal:control=enter-frame >> #inlineFormCustomSelec
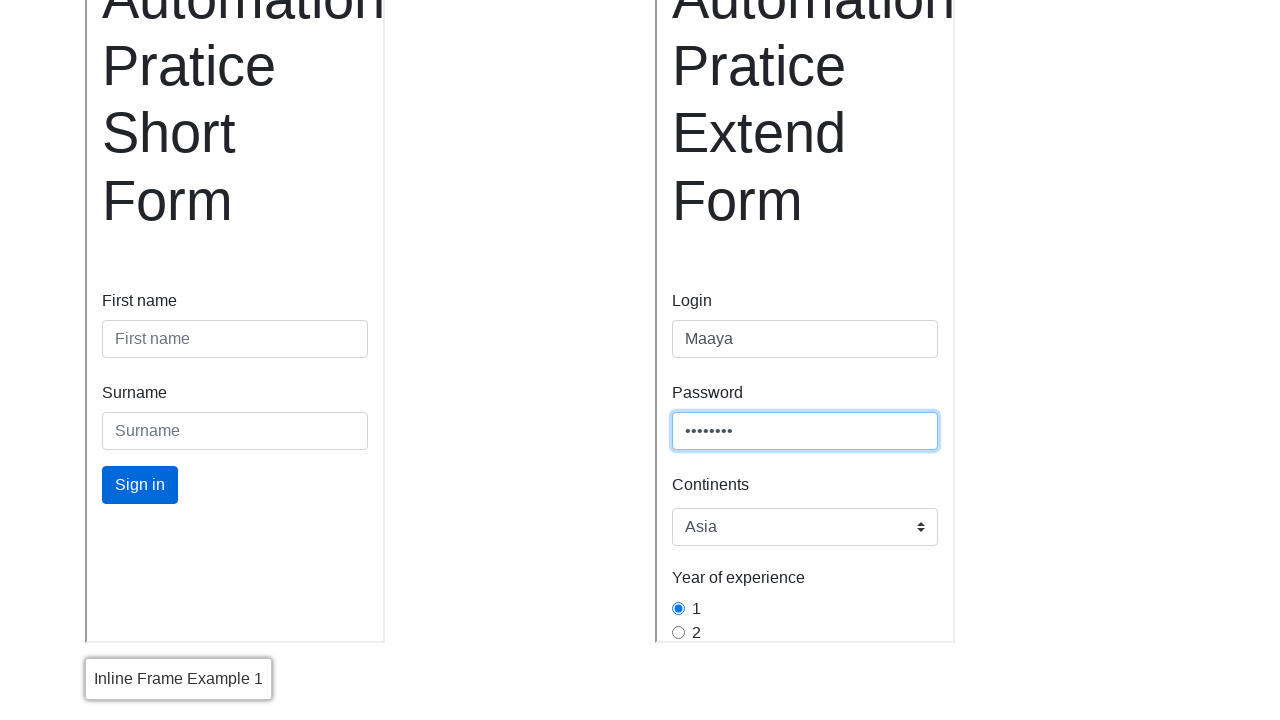

Clicked years of experience radio button in iframe2 at (678, 632) on iframe[name='iframe2'] >> internal:control=enter-frame >> #gridRadios2
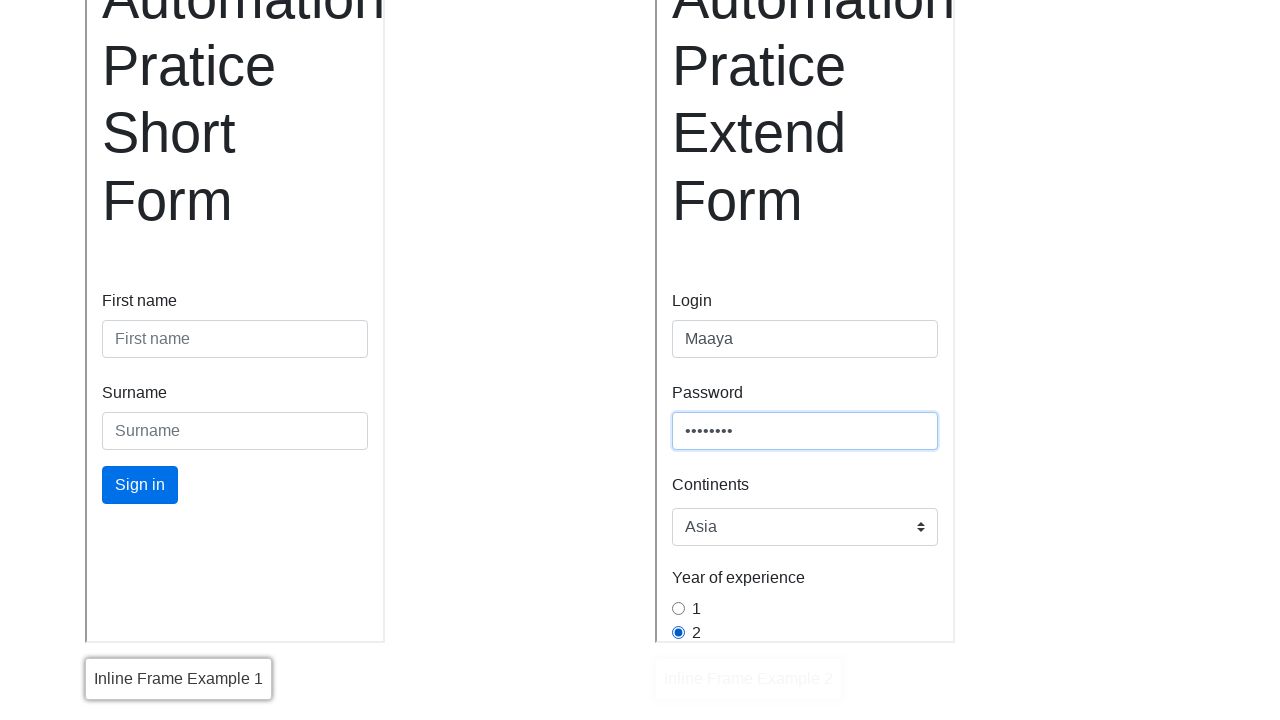

Clicked primary button to submit form in iframe2 at (710, 536) on iframe[name='iframe2'] >> internal:control=enter-frame >> .btn-primary
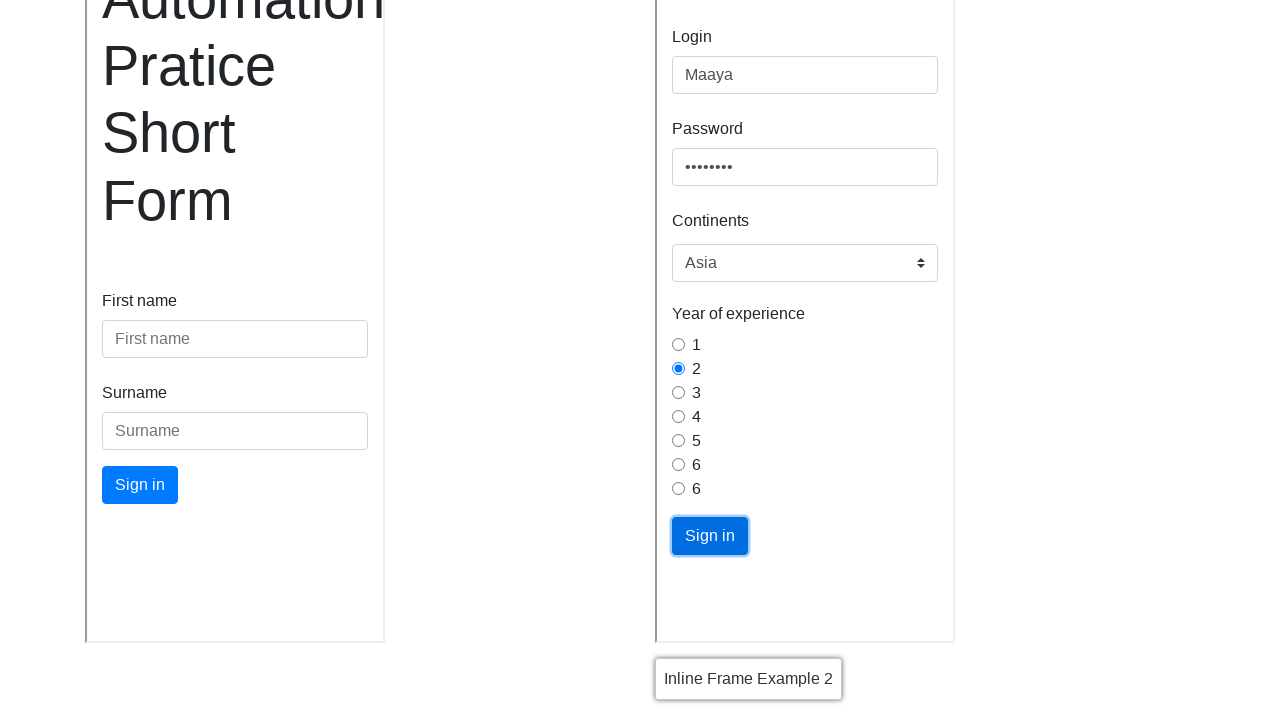

Clicked 'Basic' menu link in main content at (121, 28) on a:has-text('Basic')
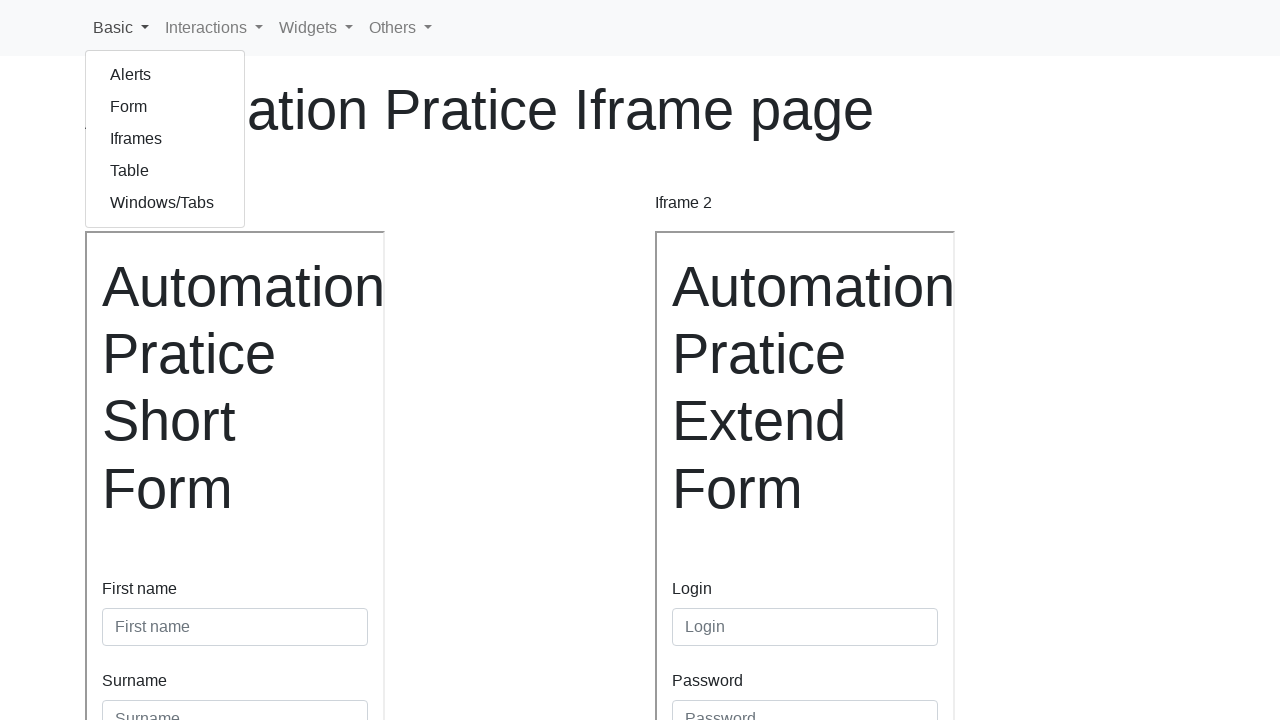

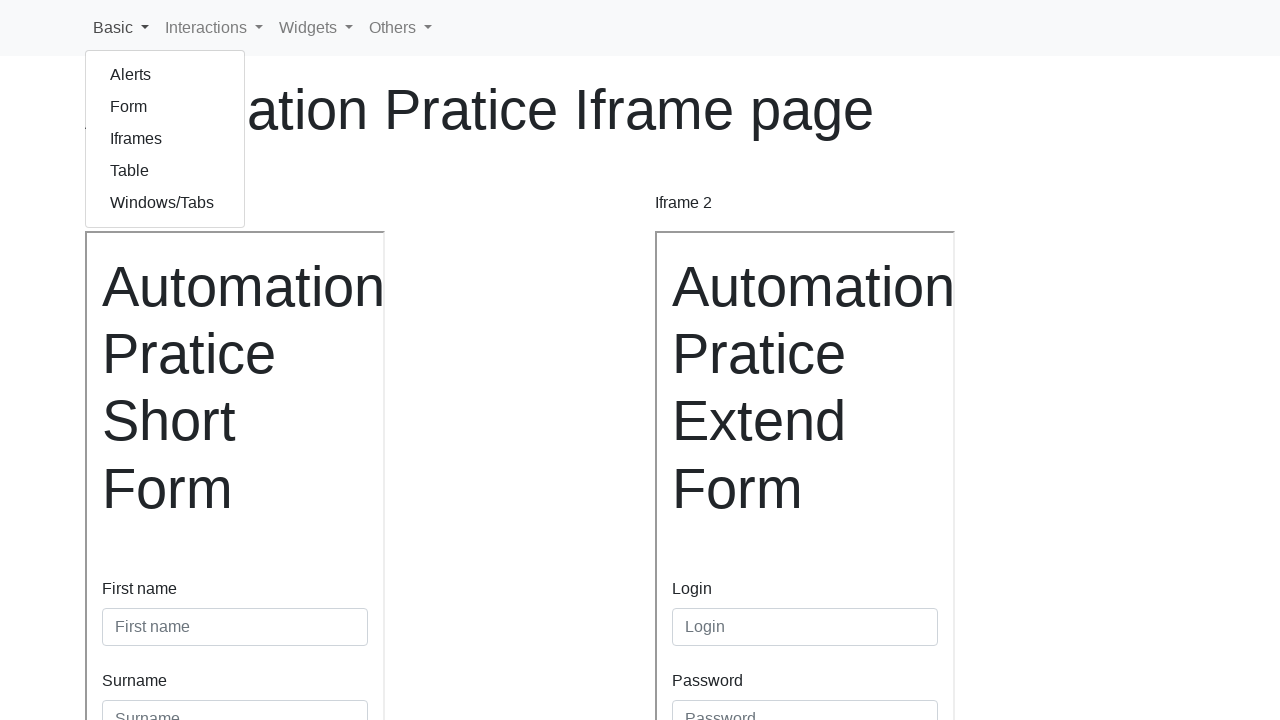